Navigates to BrowserStack homepage and clicks the Get Started button

Starting URL: https://www.browserstack.com/

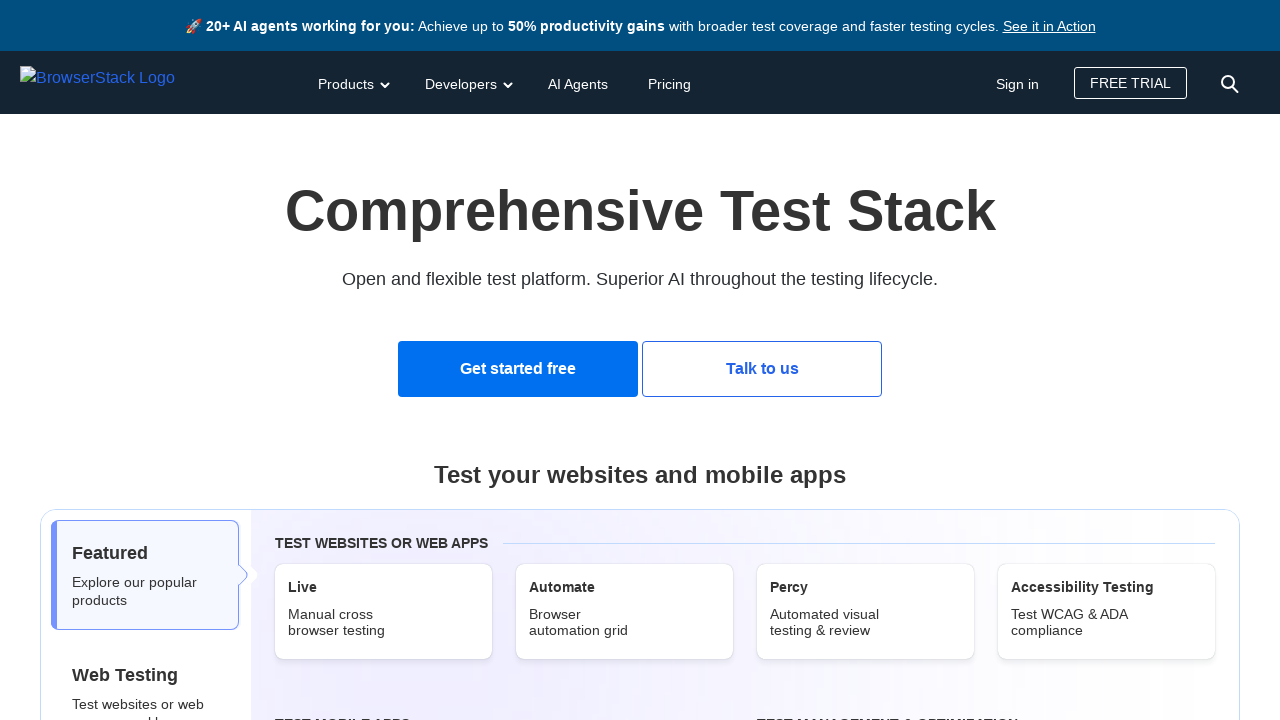

Navigated to BrowserStack homepage
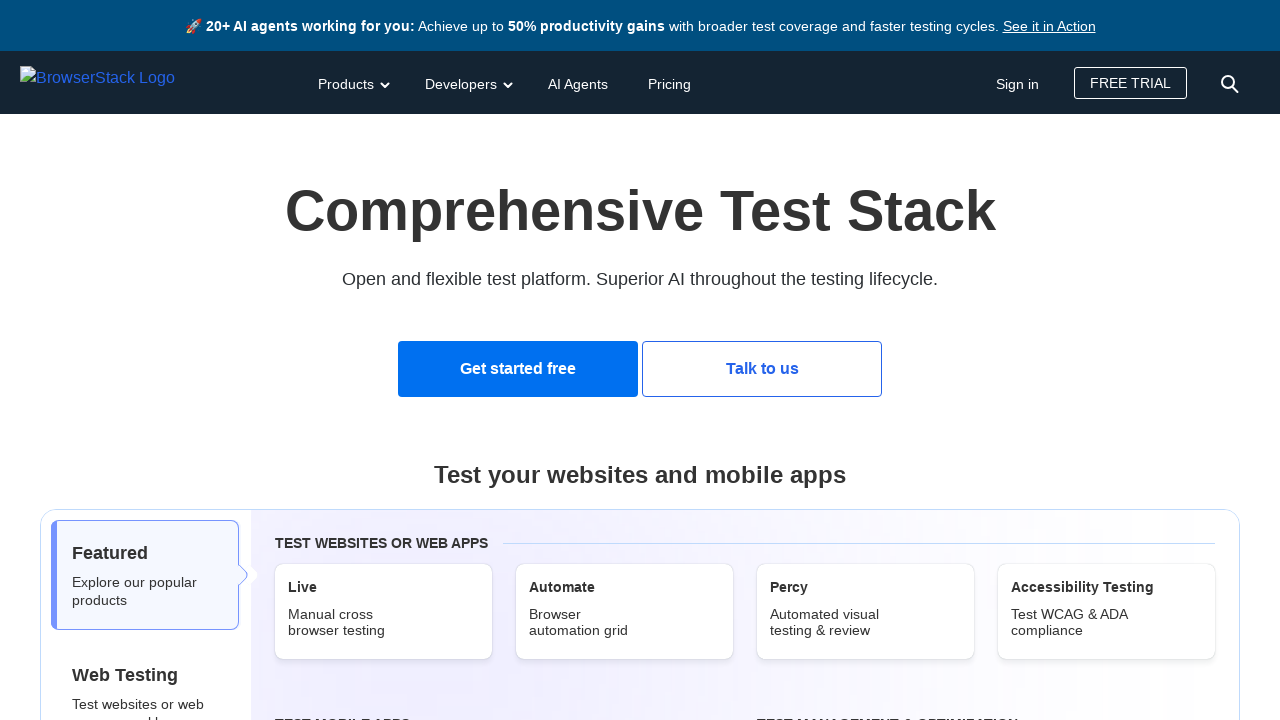

Clicked on Get Started button at (518, 369) on text=Get Started
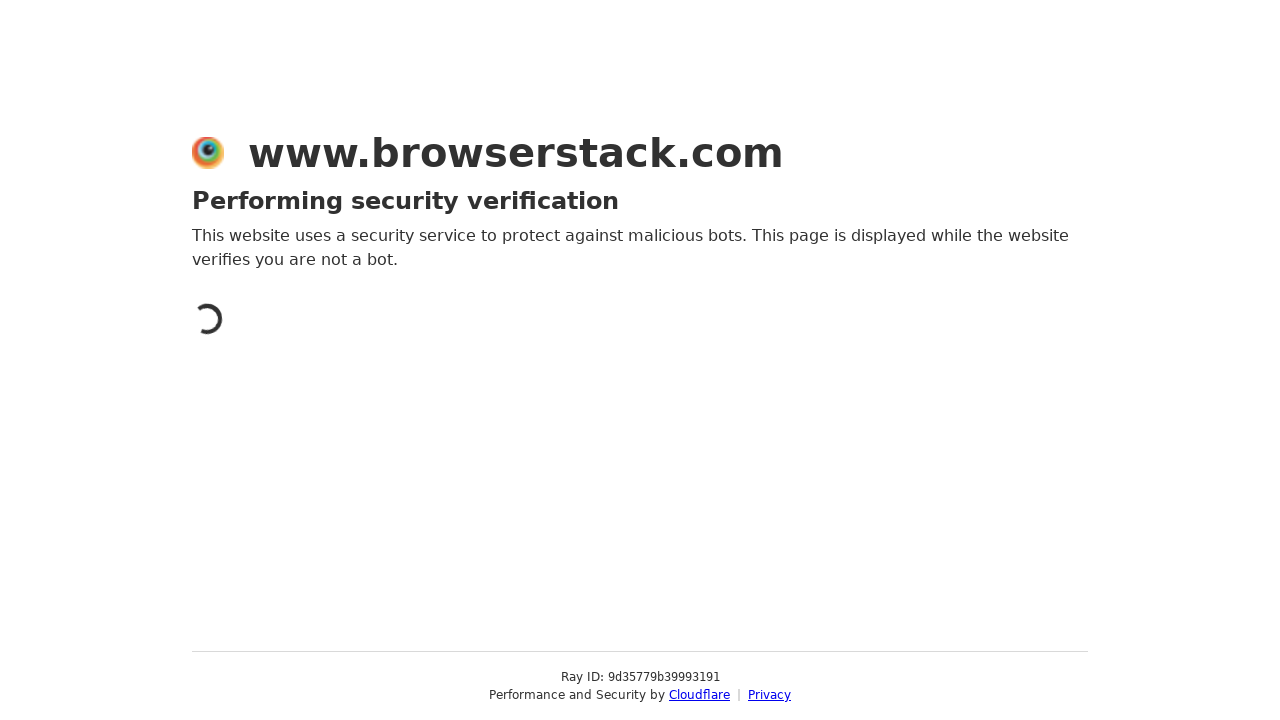

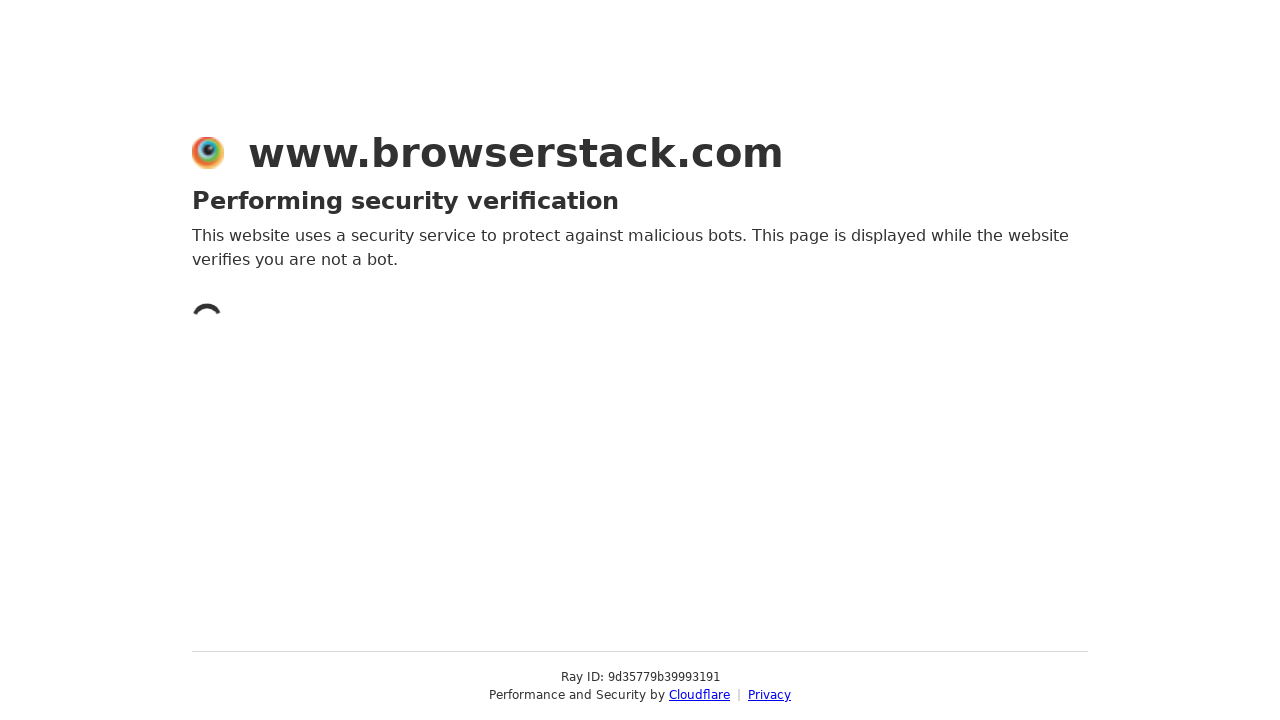